Tests window handling by navigating to a page with multiple windows, opening a new window, and switching between parent and child windows

Starting URL: https://the-internet.herokuapp.com

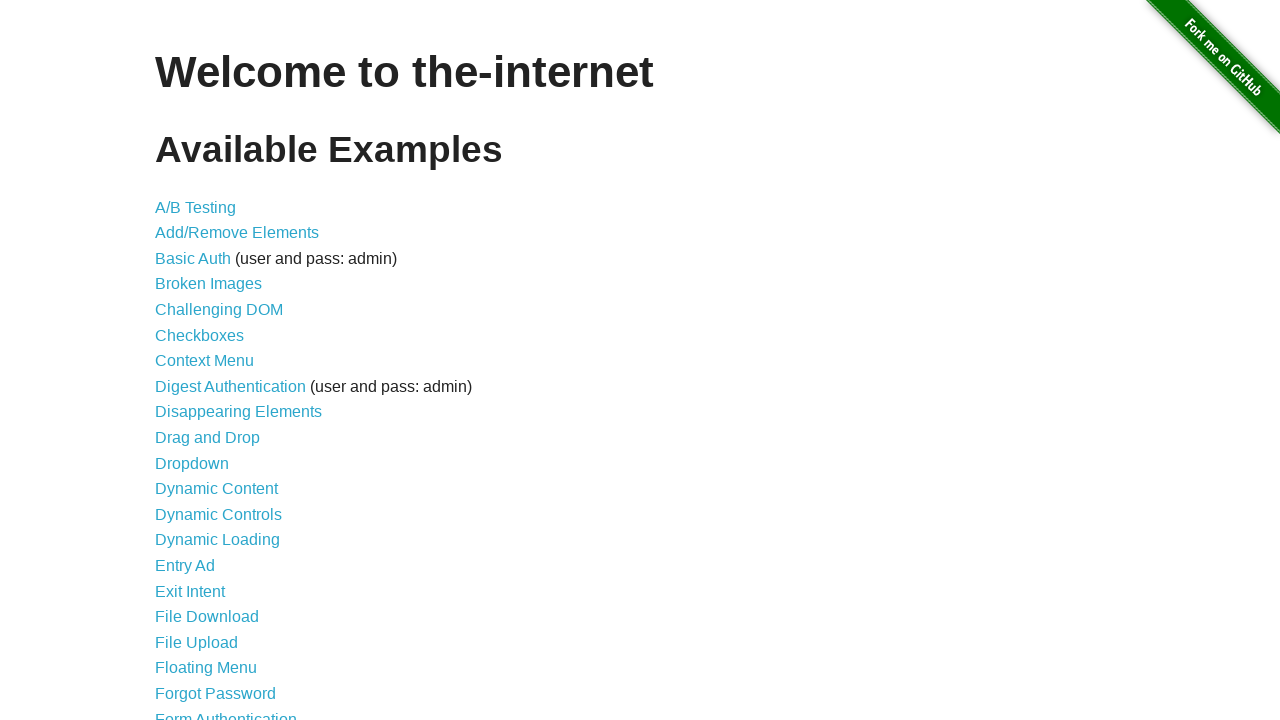

Clicked on 'Multiple Windows' link at (218, 369) on xpath=//a[text()='Multiple Windows']
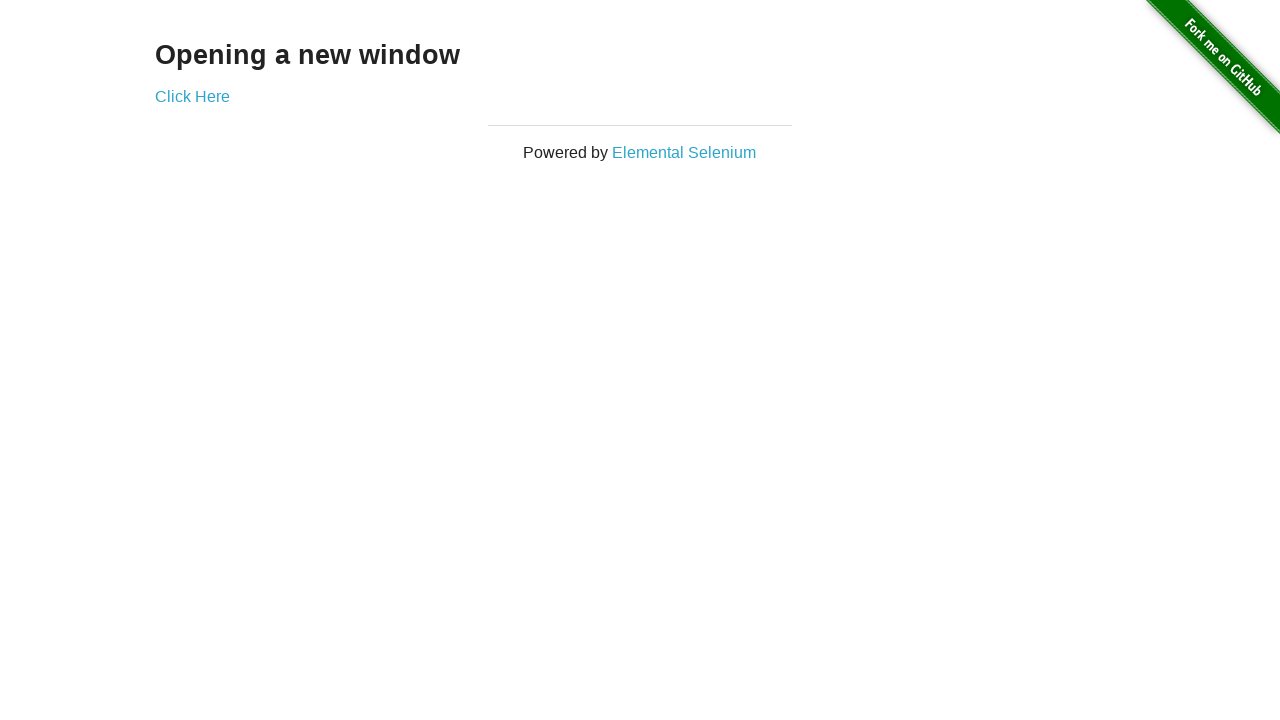

Clicked 'Click Here' link to open new window at (192, 96) on xpath=//a[text()='Click Here']
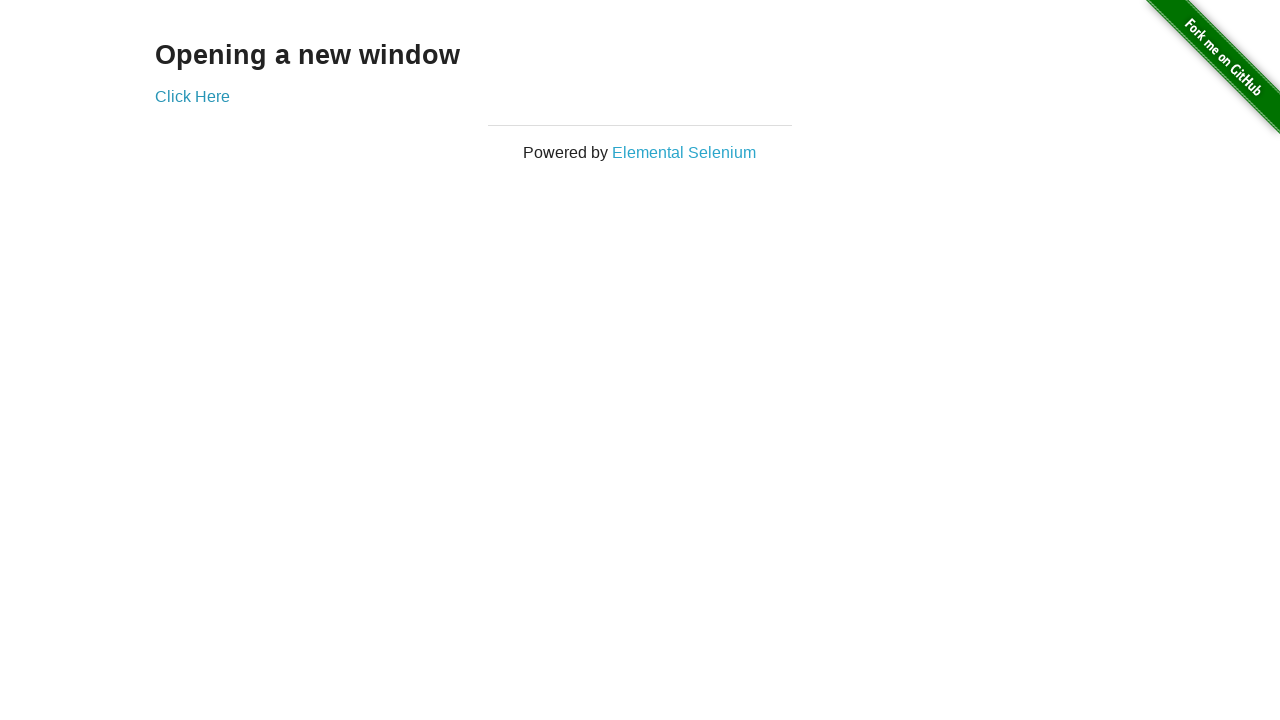

New window loaded and ready
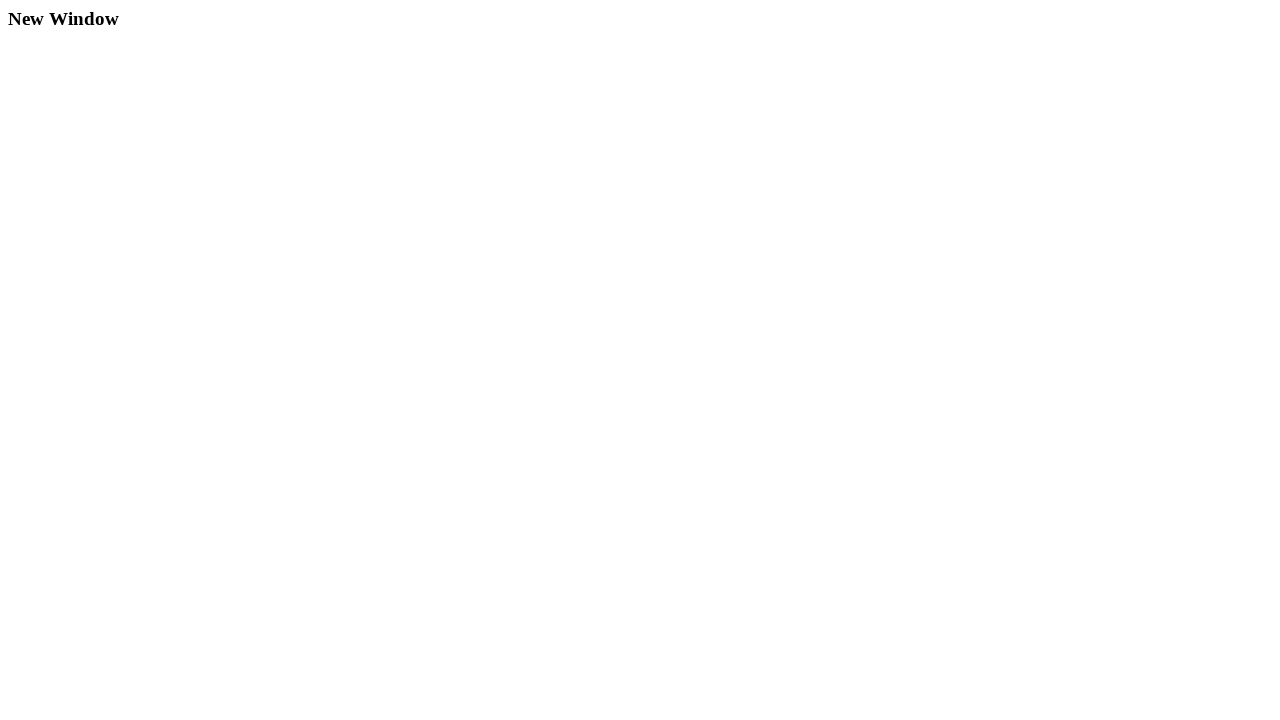

Retrieved child window text: New Window
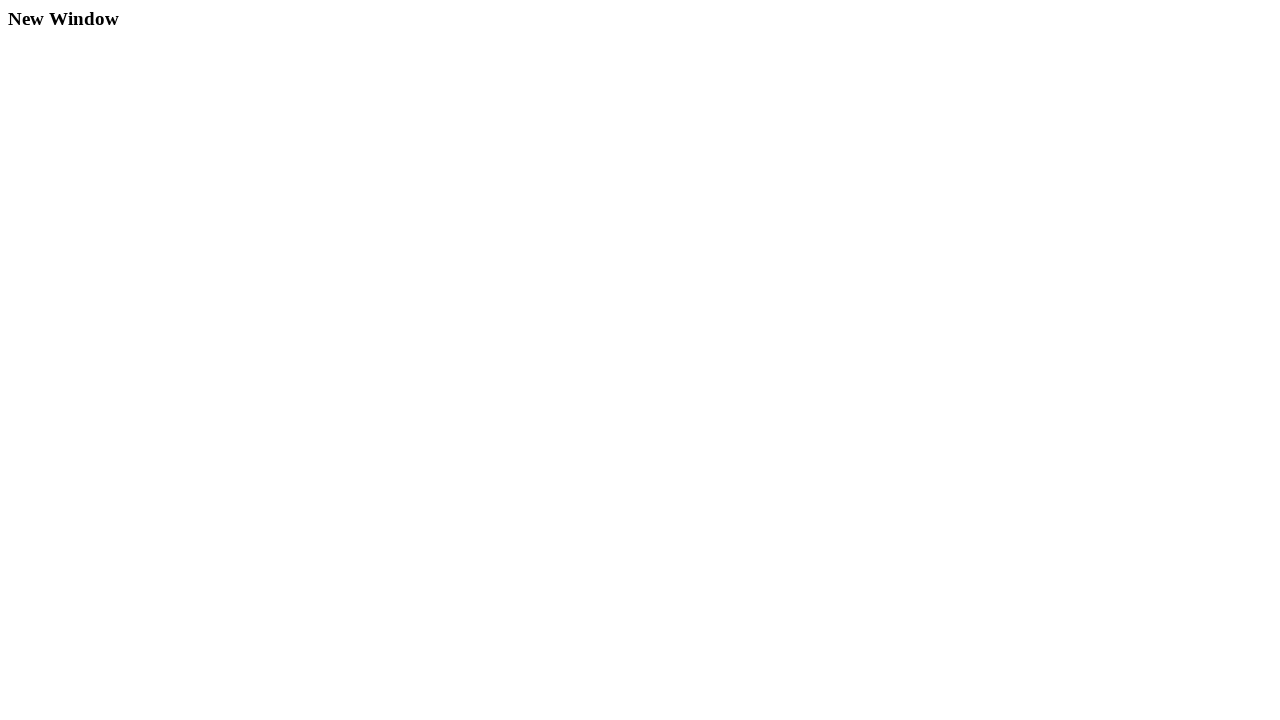

Retrieved parent window text: Opening a new window
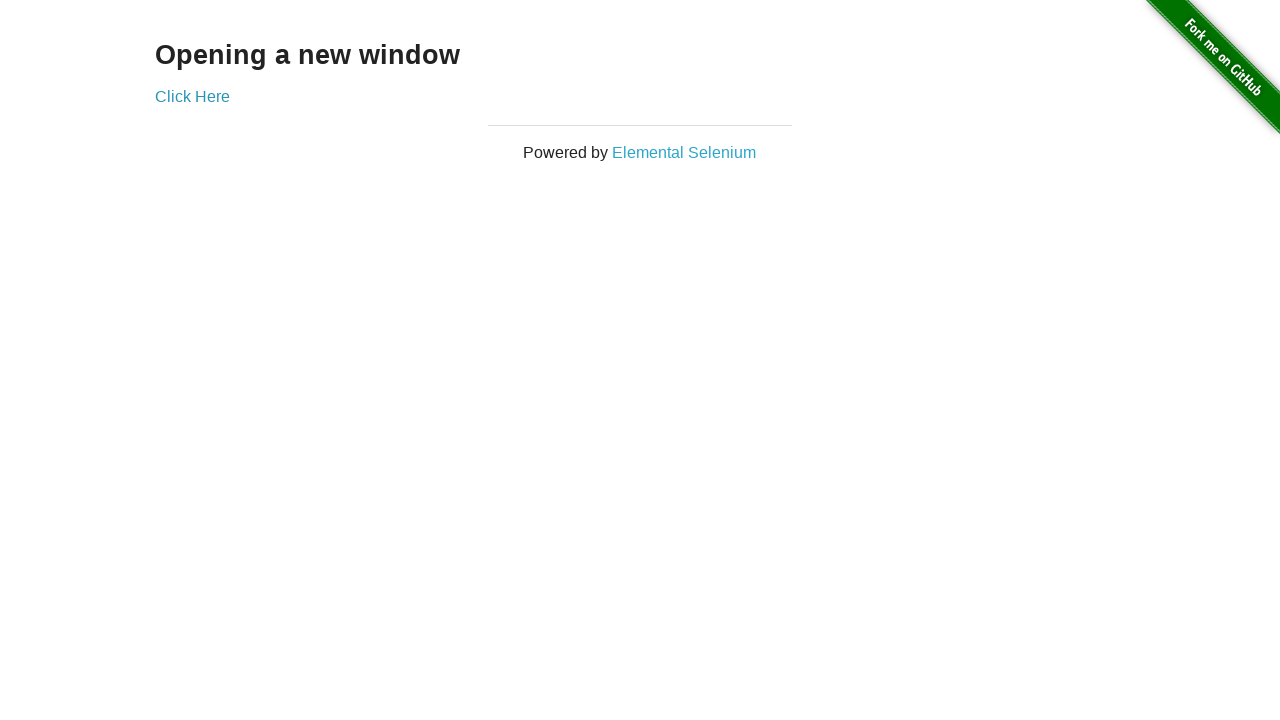

Closed child window
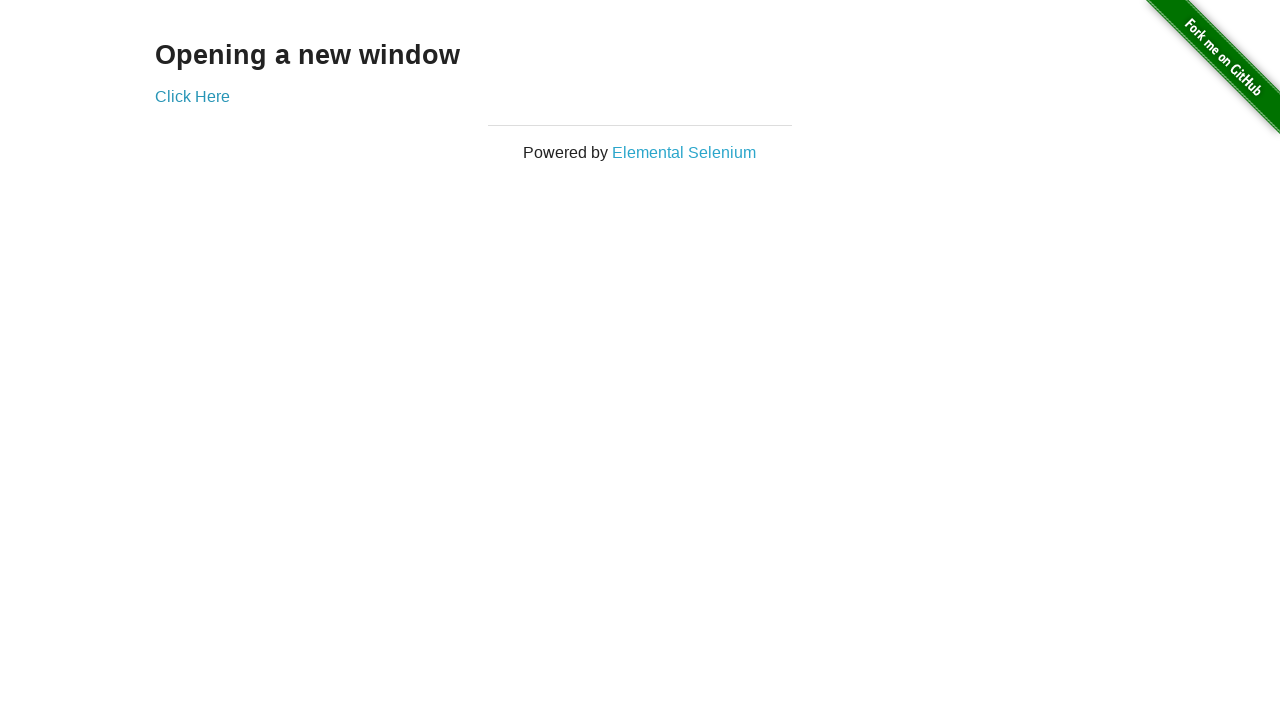

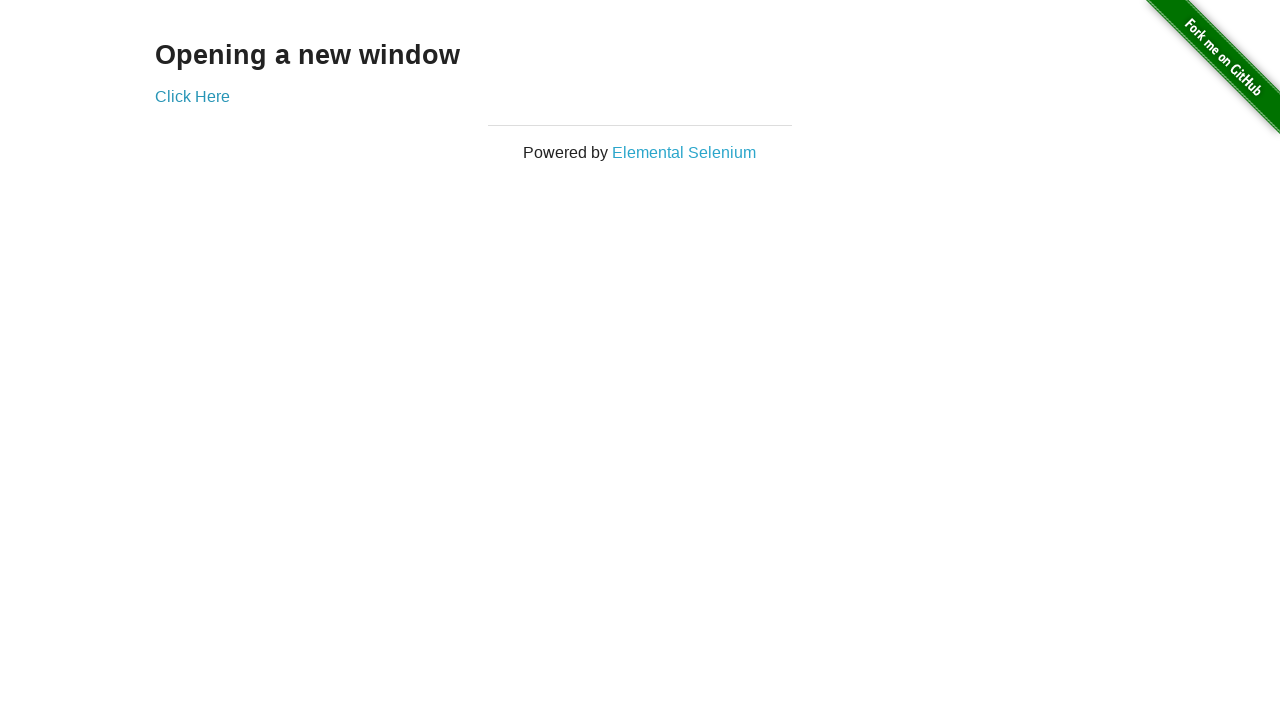